Opens the Car Loan EMI calculator page and verifies it loads correctly.

Starting URL: https://www.moneycontrol.com/personal-finance/tools/carloan-emi-calculator.html

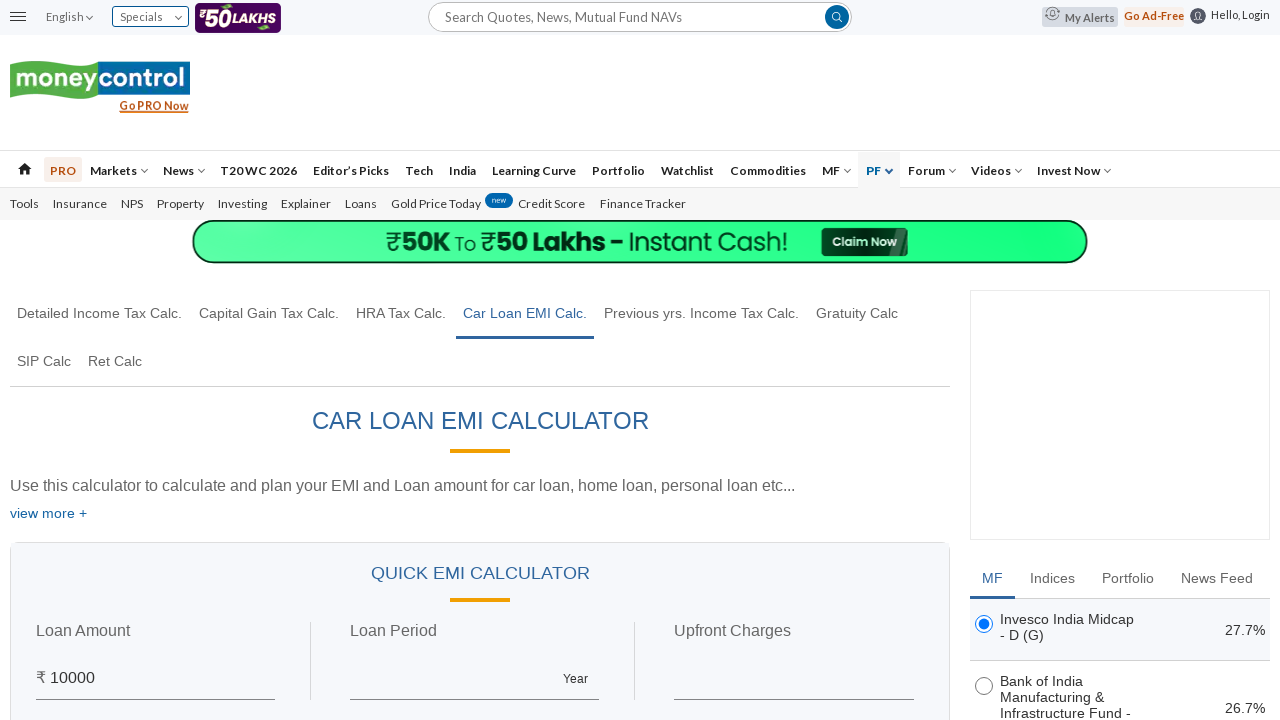

Removed obstructing iframe, ad, and popup elements from the page
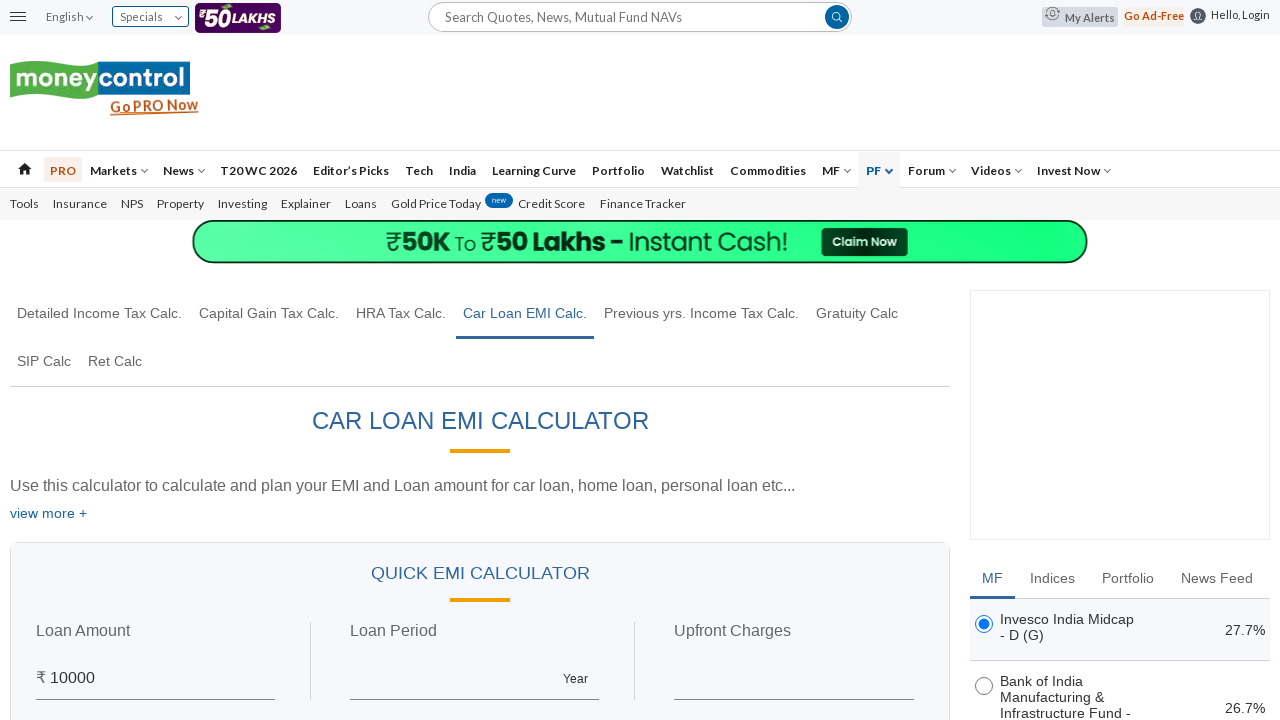

Car Loan EMI calculator page loaded successfully and reached networkidle state
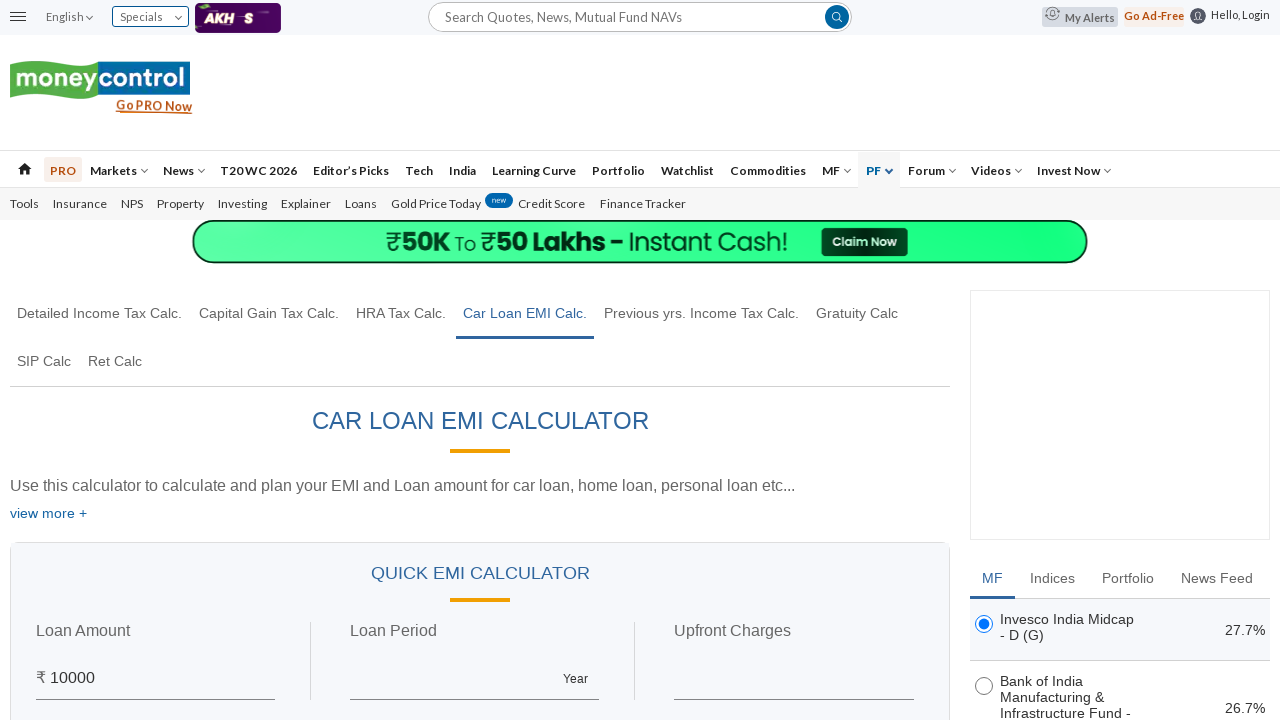

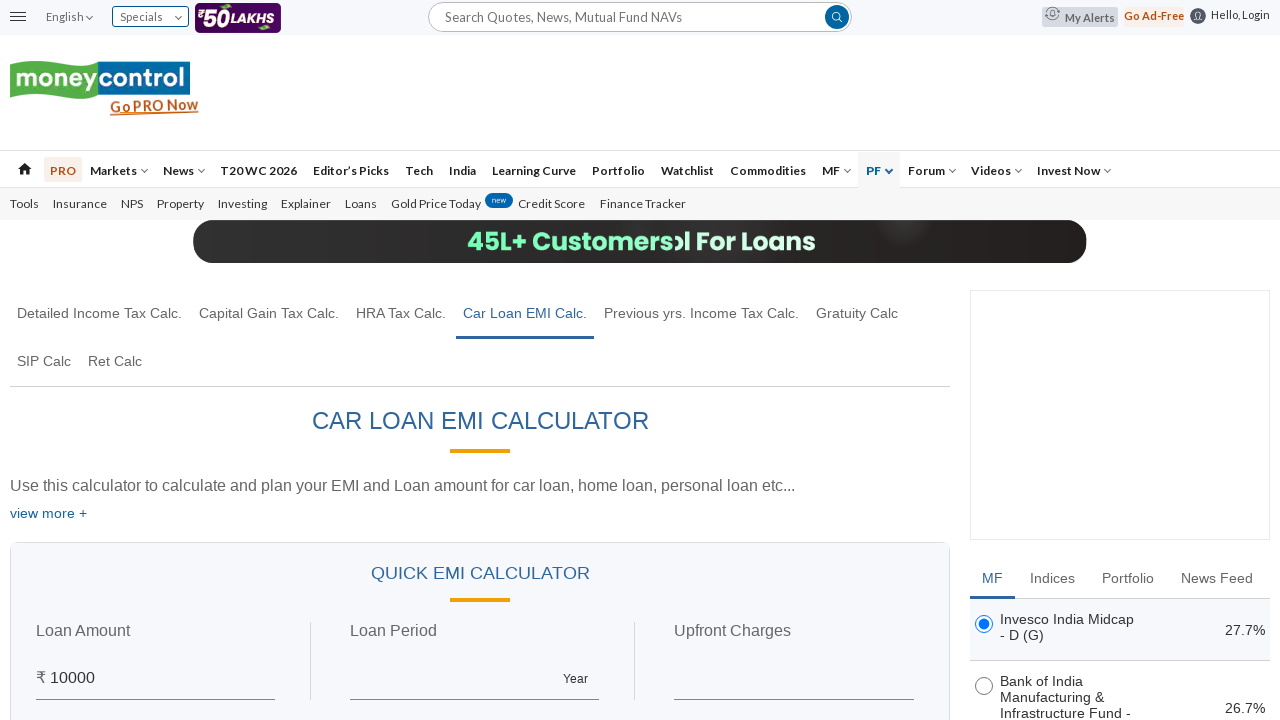